Tests adding an item to cart without being logged in, expecting an alert message about needing to login

Starting URL: https://www.demoblaze.com/prod.html?idp_=1

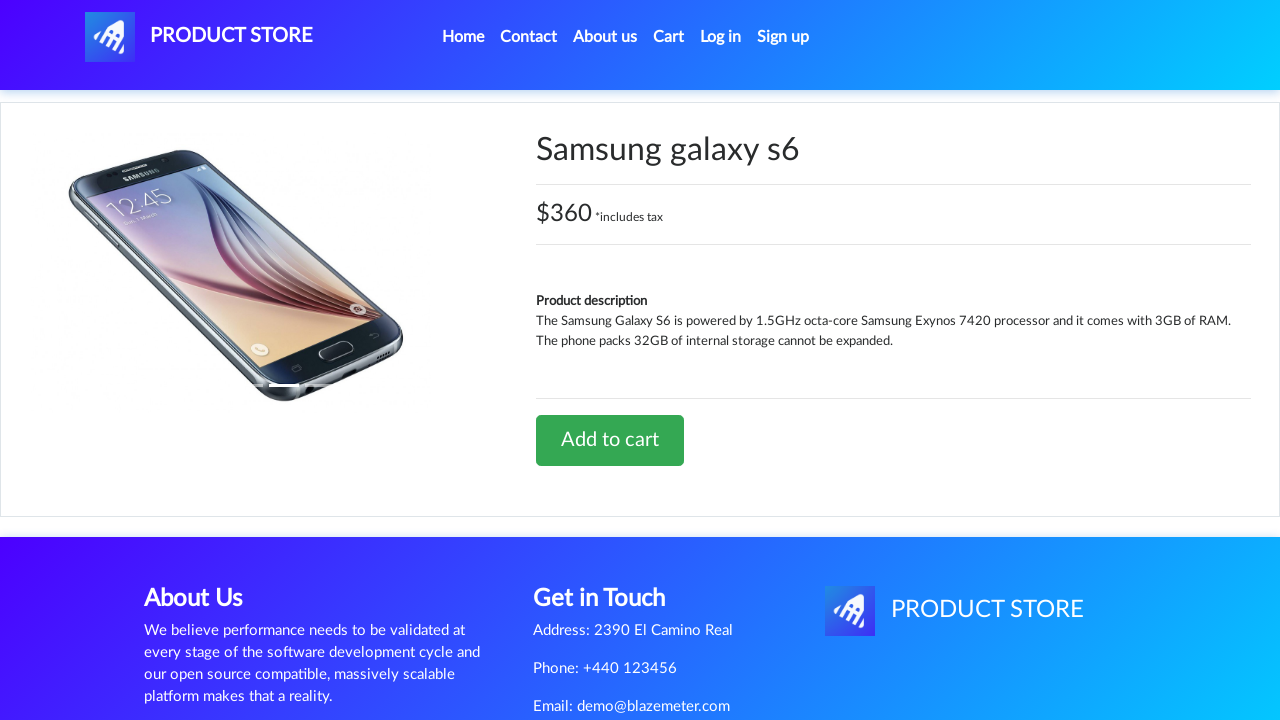

Clicked 'Add to cart' button for product at (610, 440) on text=Add to cart
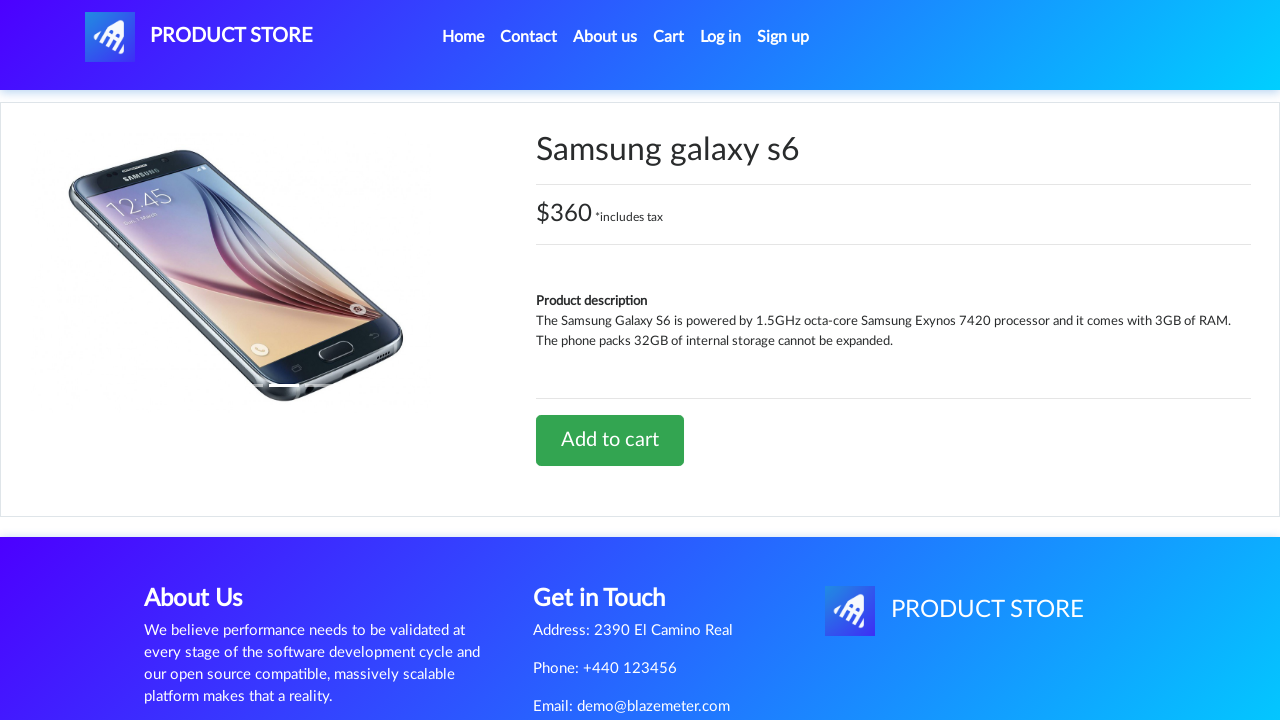

Set up dialog handler to accept alerts
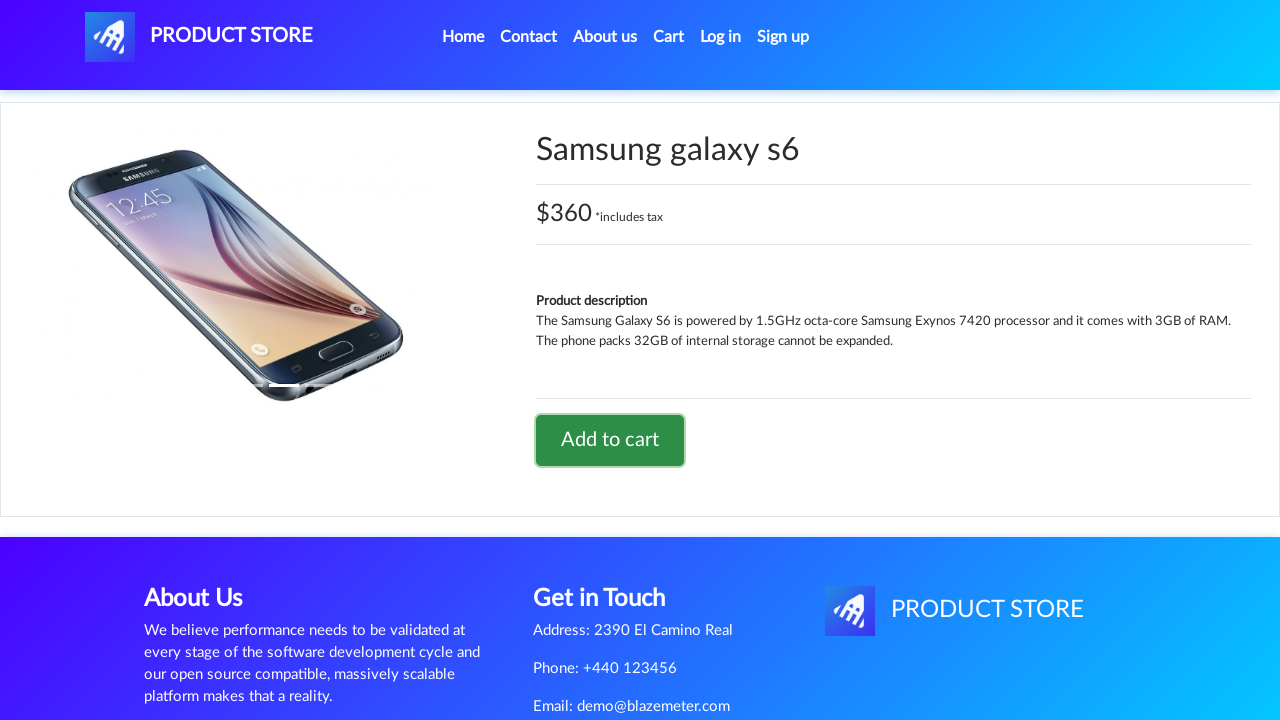

Clicked 'Cart' link to navigate to cart page at (669, 37) on text=Cart
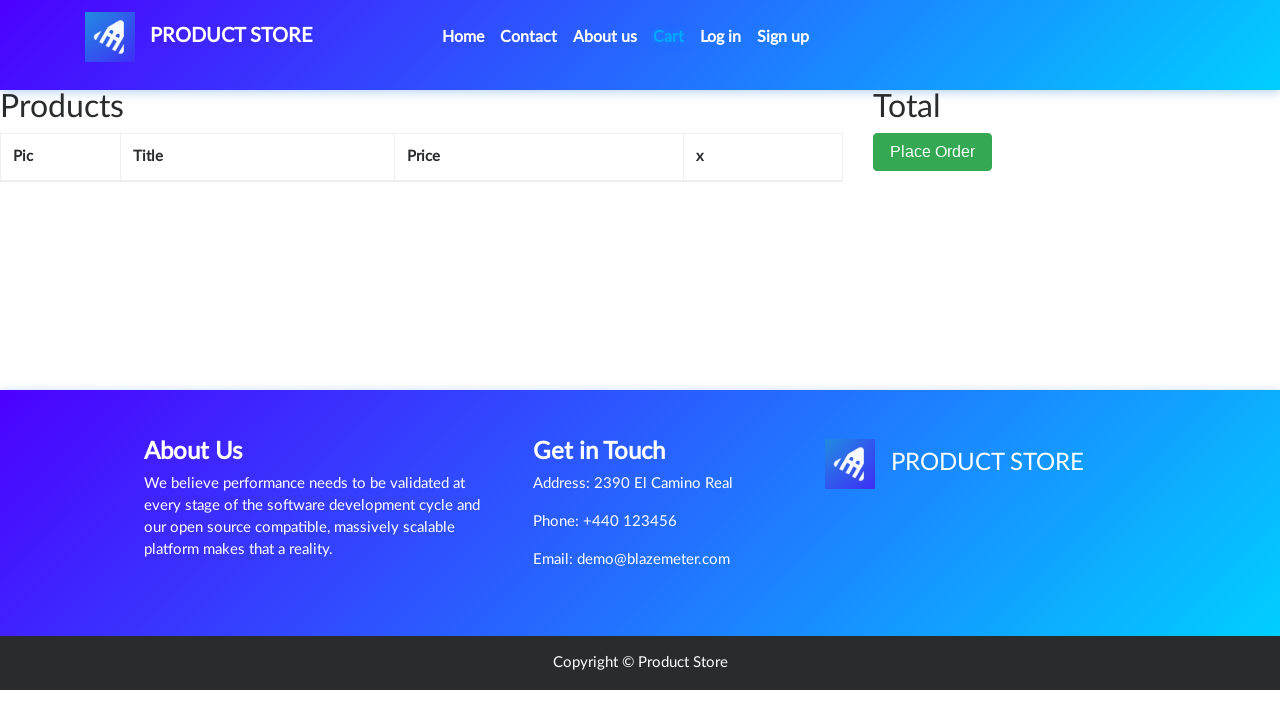

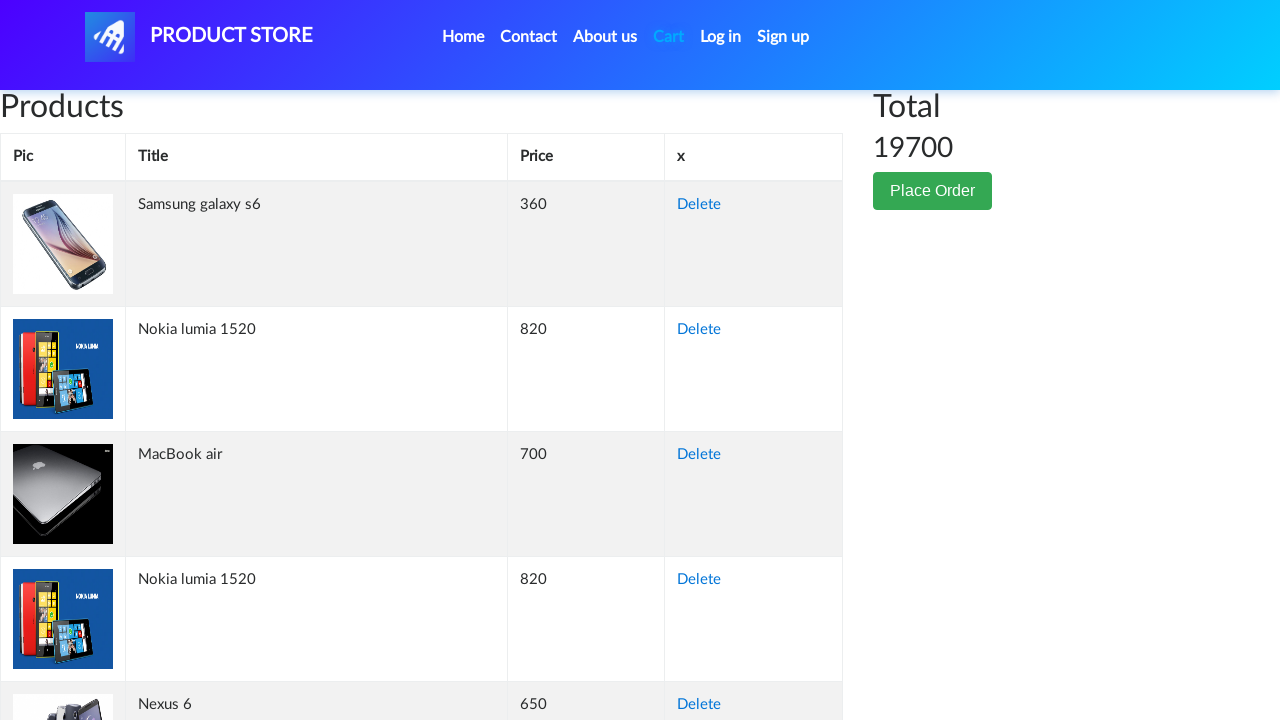